Tests that the counter displays the correct number of todo items as items are added

Starting URL: https://demo.playwright.dev/todomvc

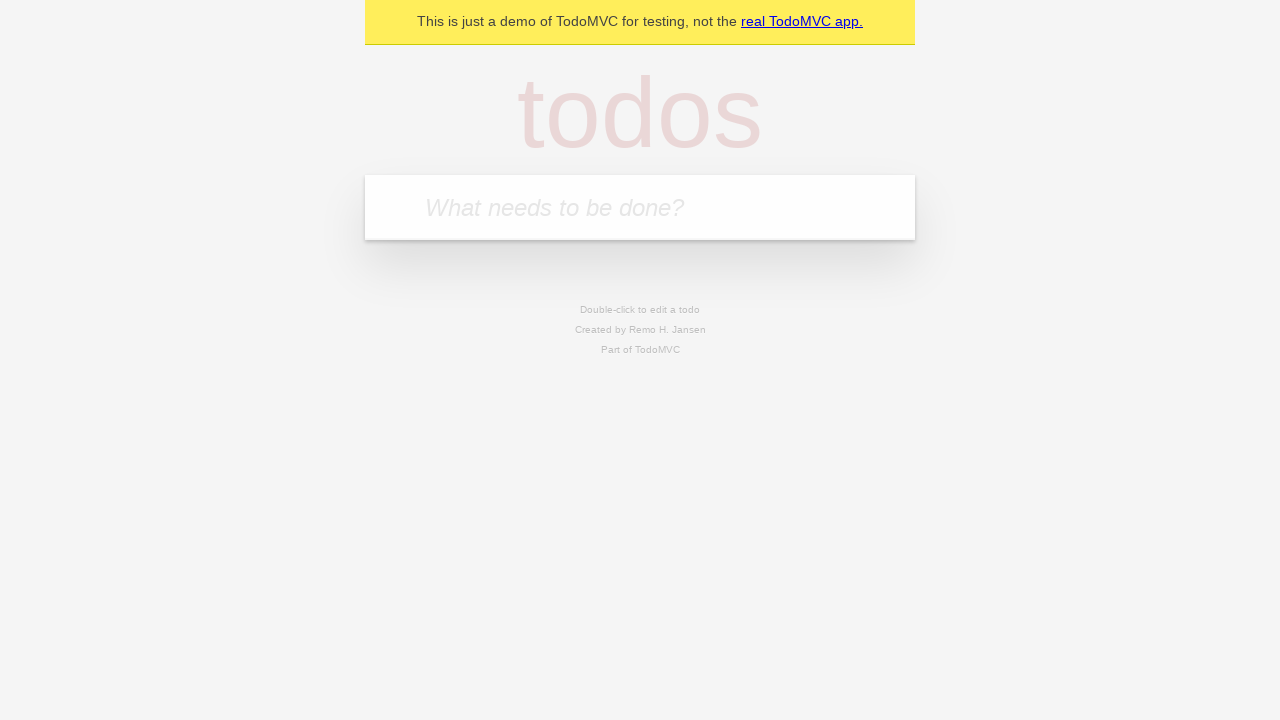

Located the todo input field
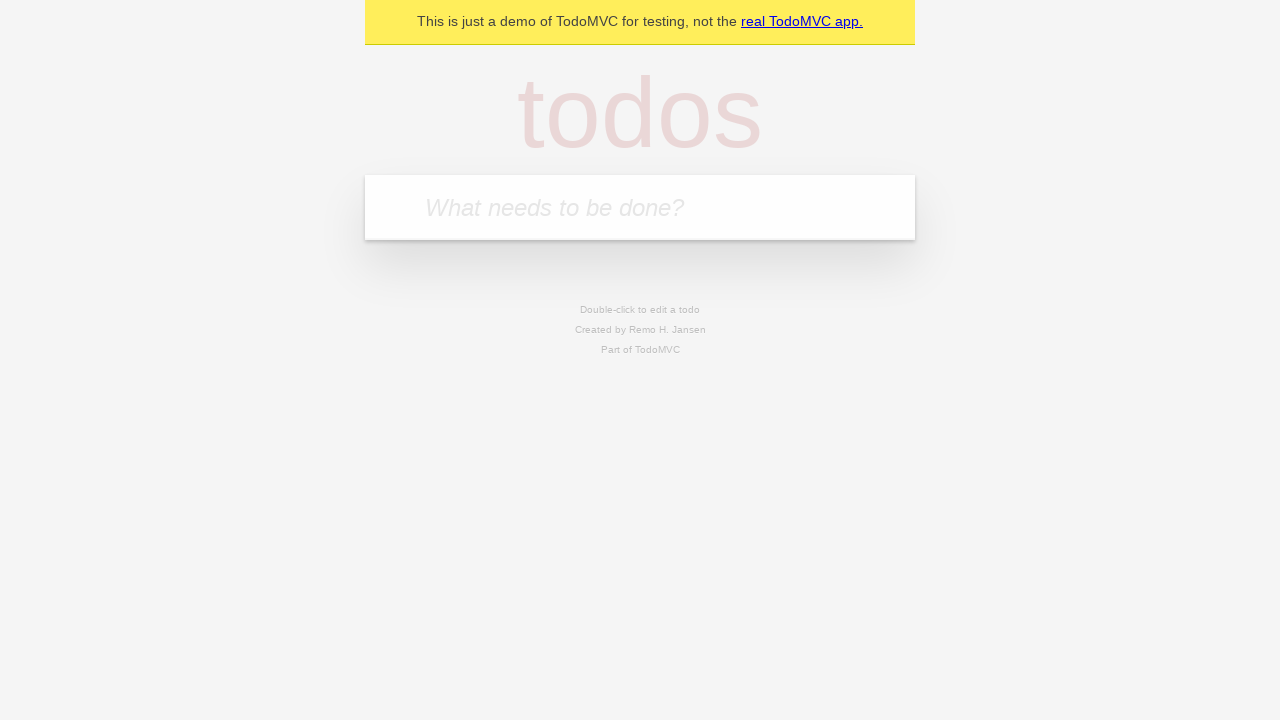

Filled todo input with 'buy some cheese' on internal:attr=[placeholder="What needs to be done?"i]
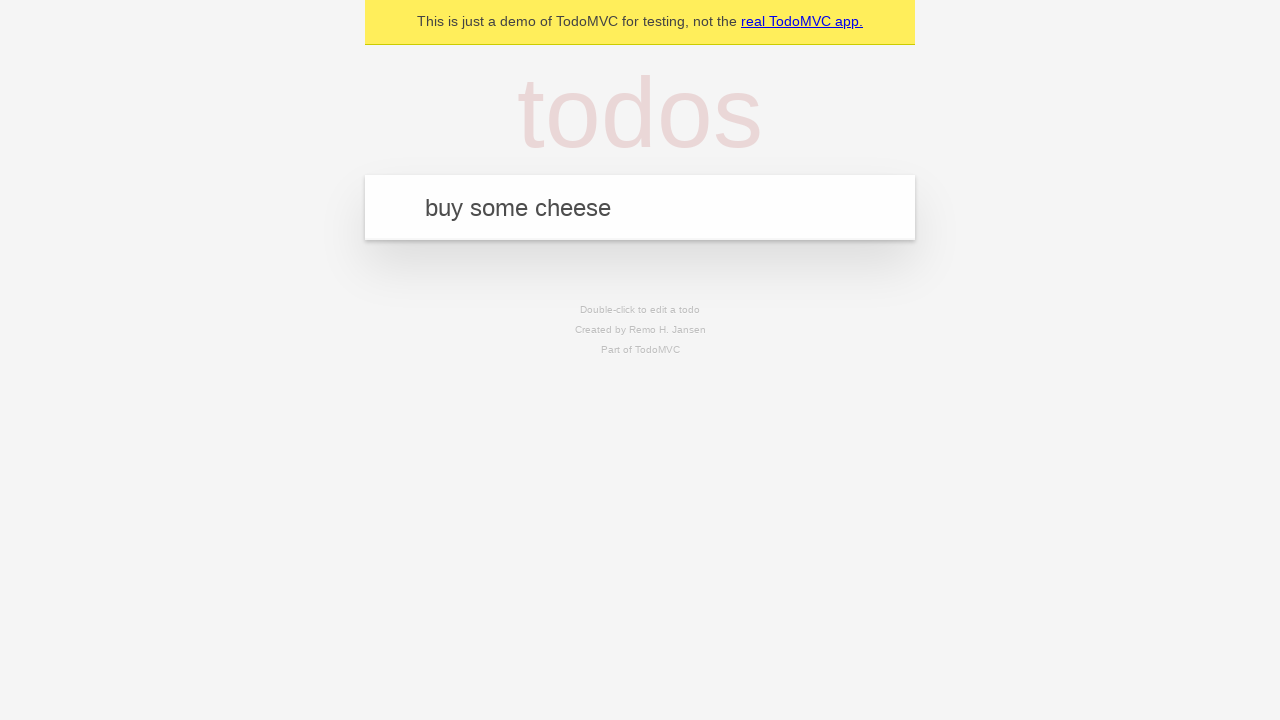

Pressed Enter to add first todo item on internal:attr=[placeholder="What needs to be done?"i]
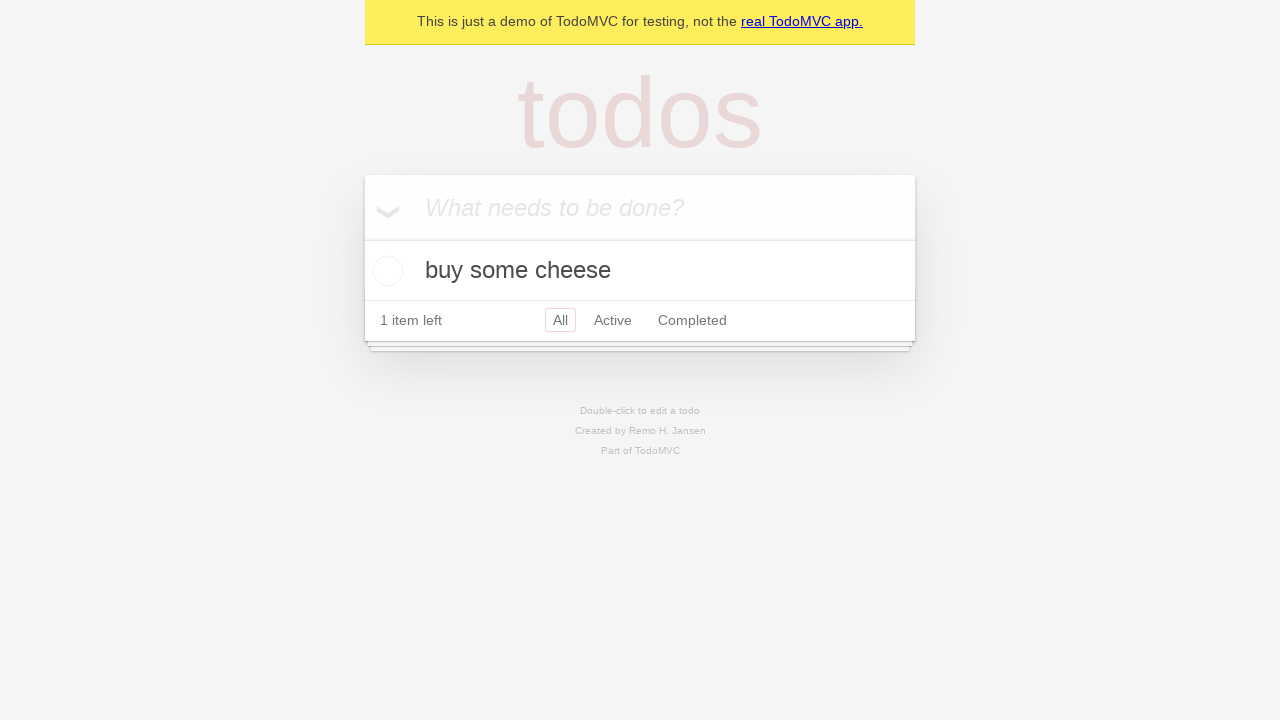

Todo counter element appeared on page
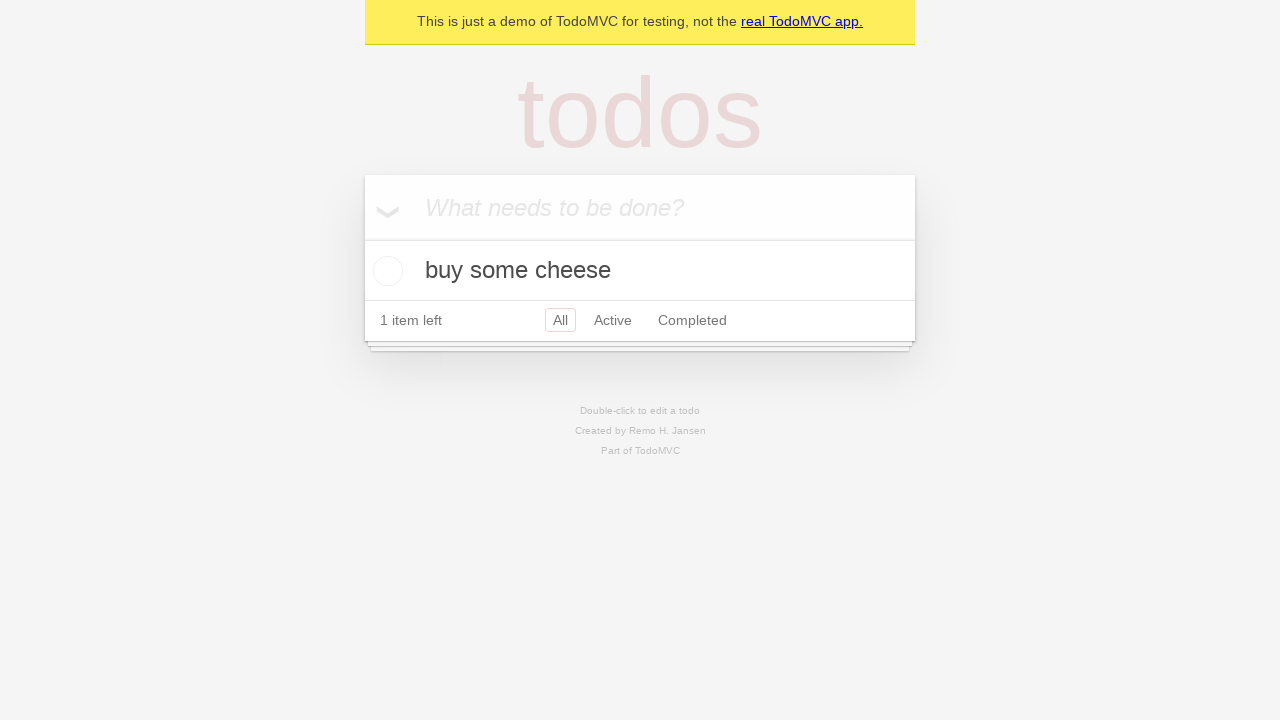

Filled todo input with 'feed the cat' on internal:attr=[placeholder="What needs to be done?"i]
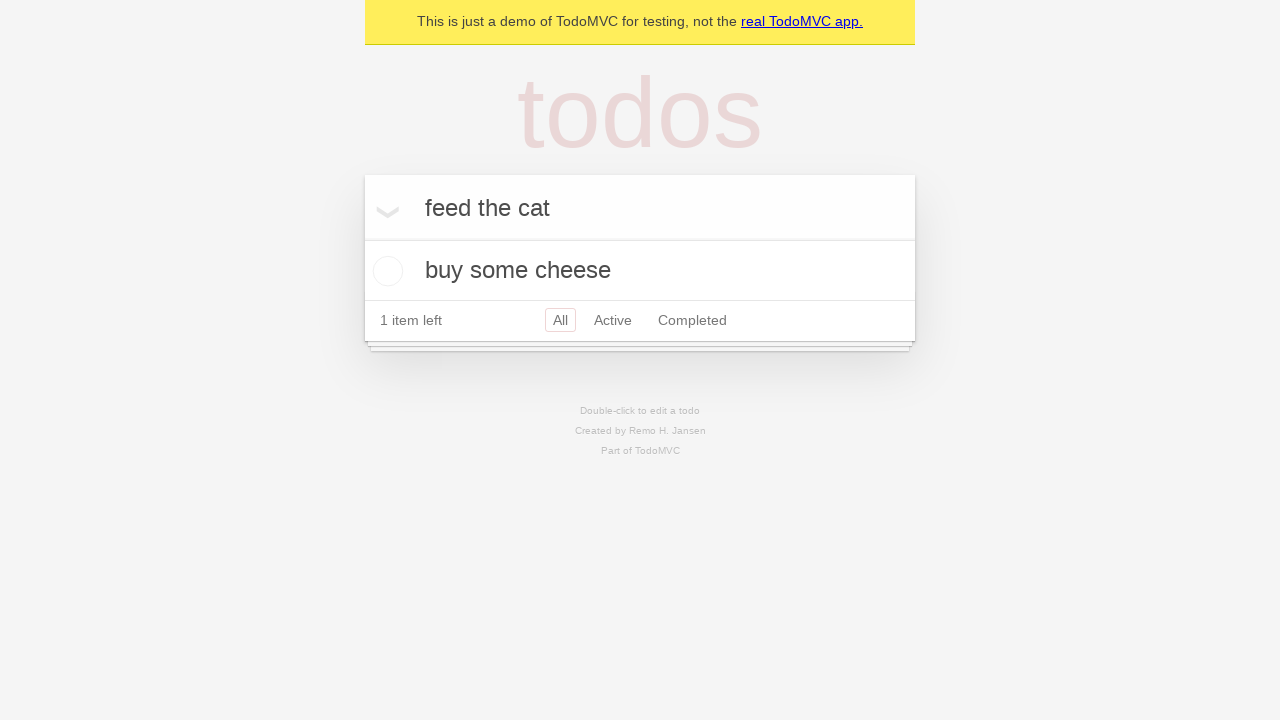

Pressed Enter to add second todo item on internal:attr=[placeholder="What needs to be done?"i]
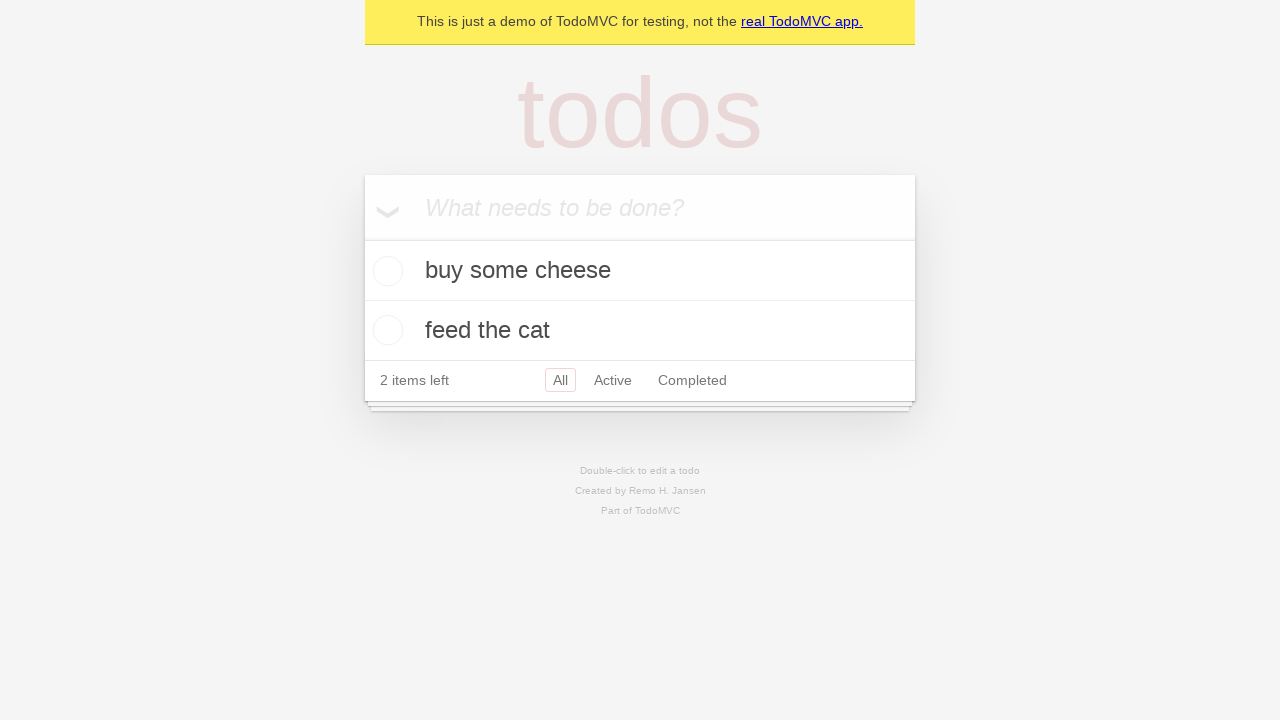

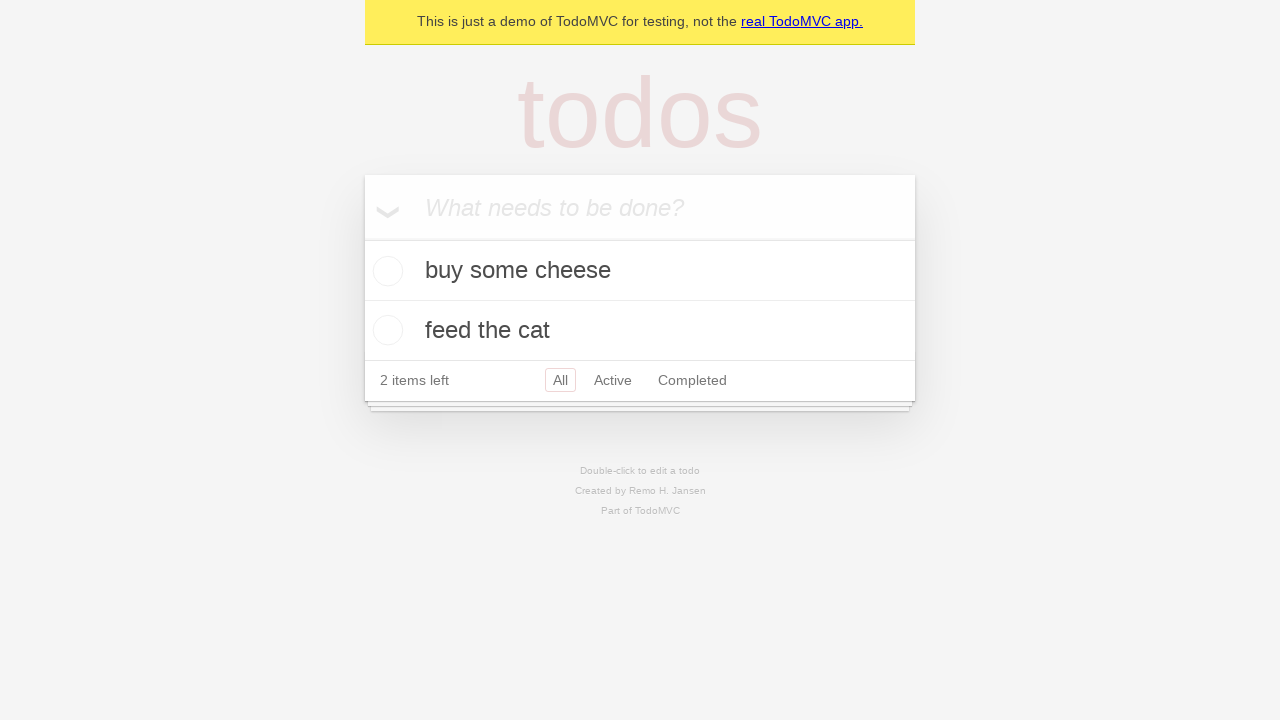